Tests GitHub's search functionality by clicking the search button, entering a query, and verifying search results appear

Starting URL: https://github.com/

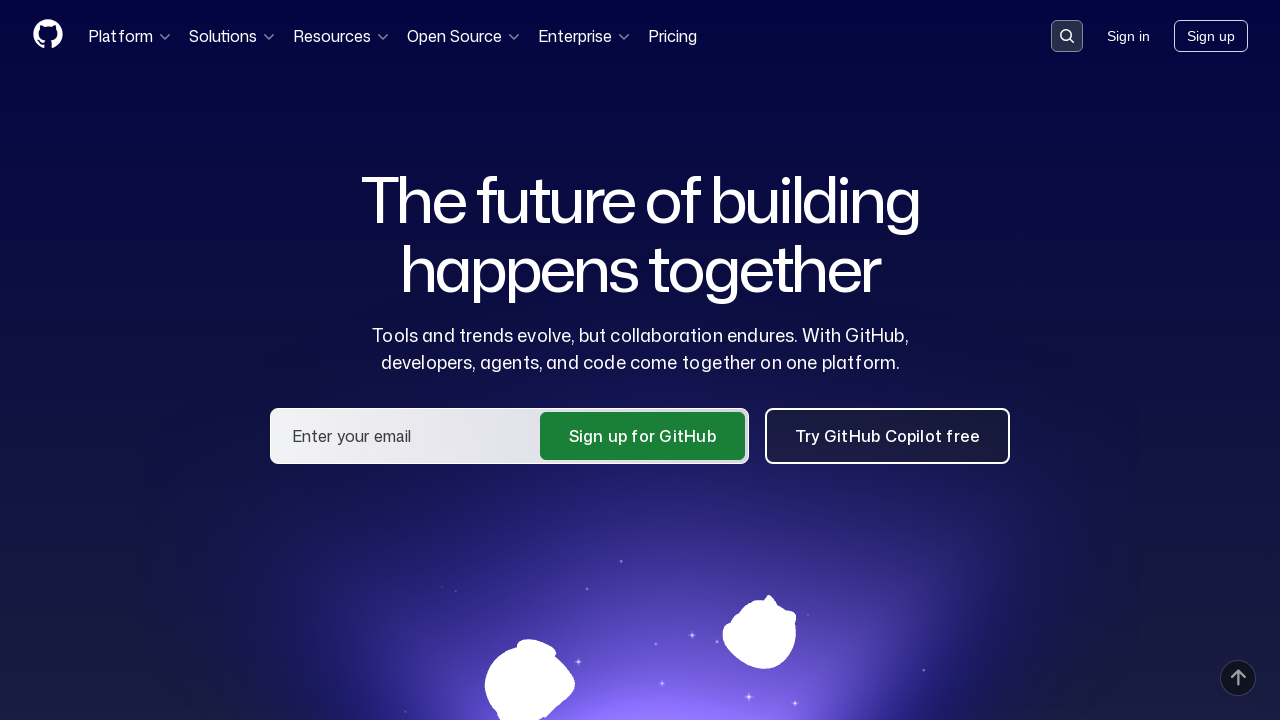

Clicked search button on GitHub homepage at (1067, 36) on button[aria-label*='Search or jump']
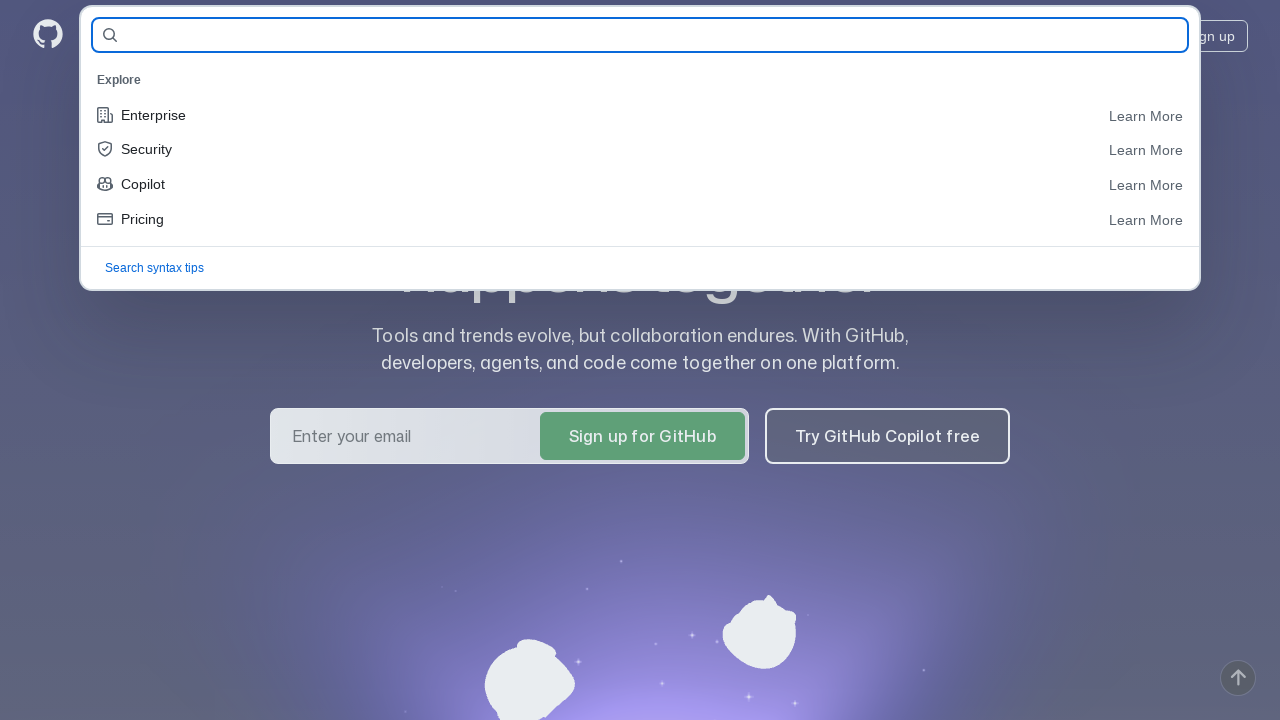

Filled search field with query 'JDG' on #query-builder-test
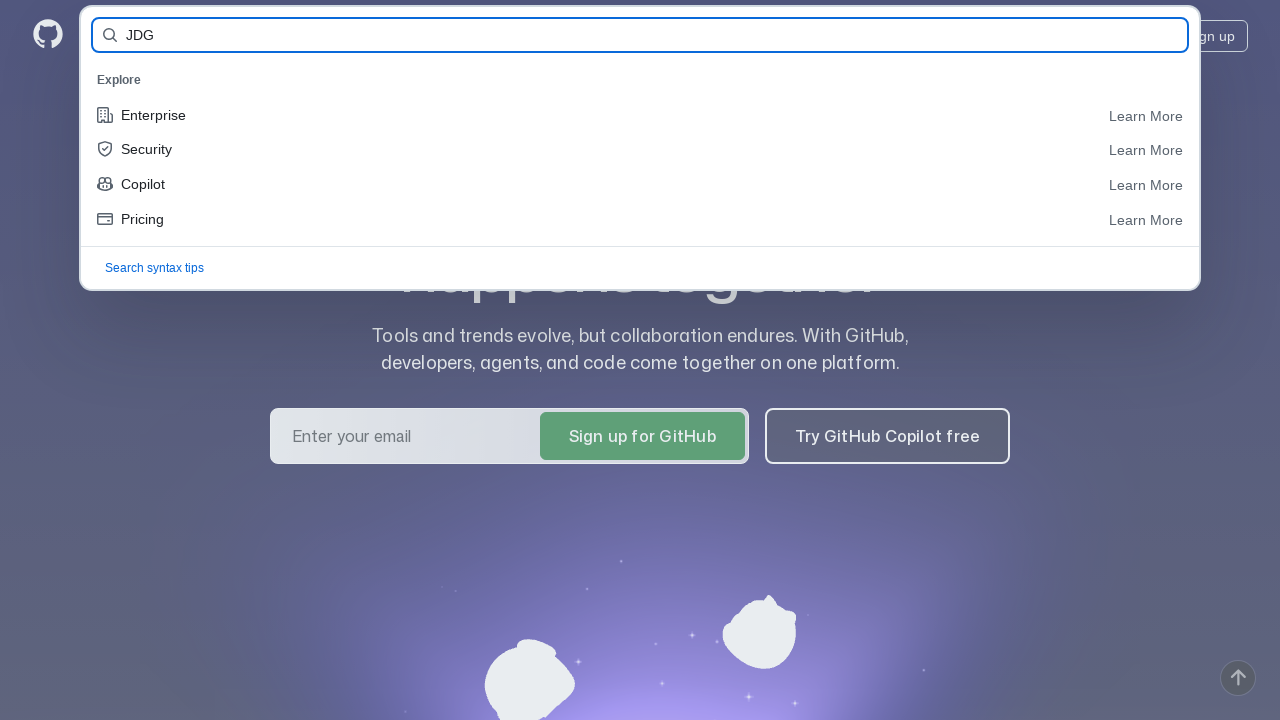

Pressed Enter to submit search query on #query-builder-test
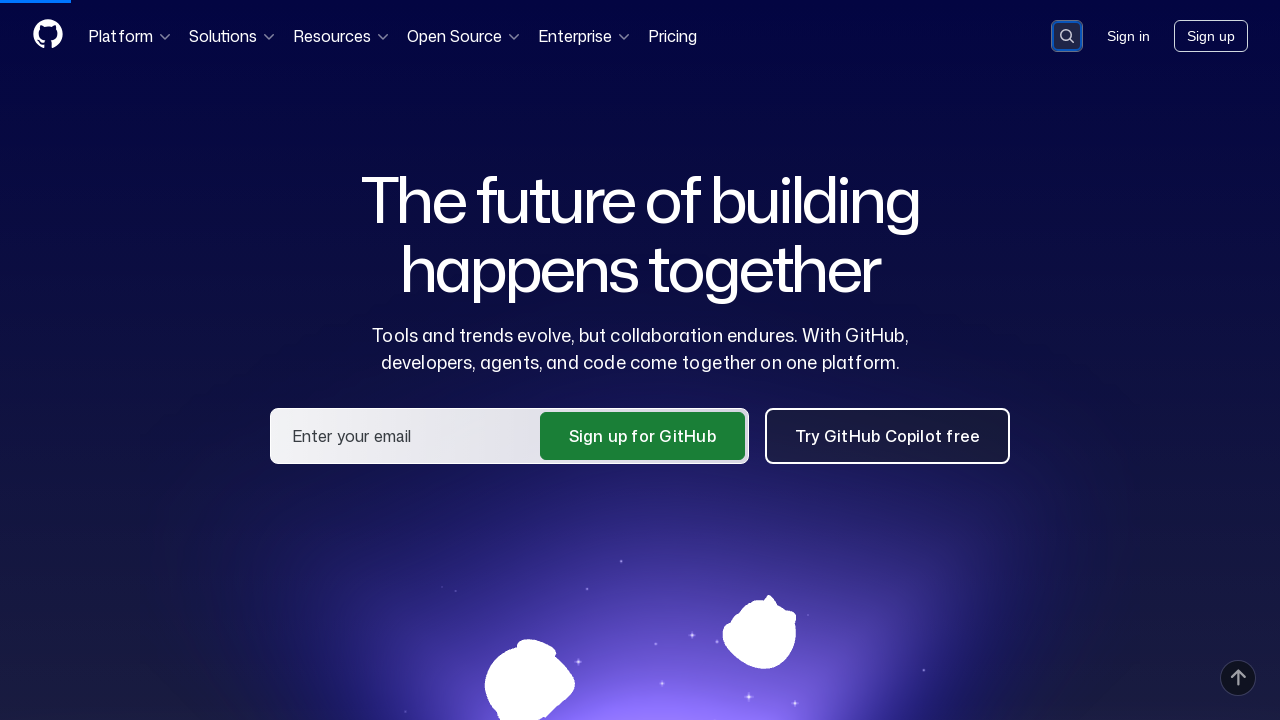

Search results page header loaded
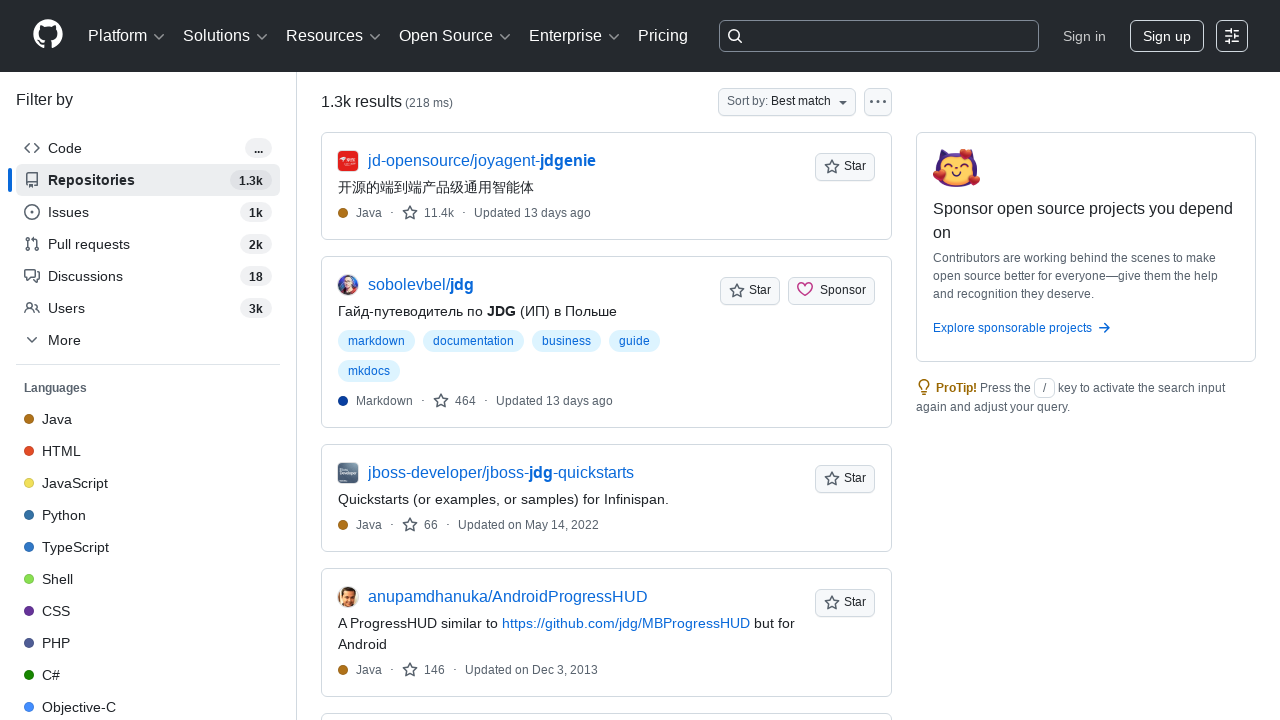

Search results list populated with items
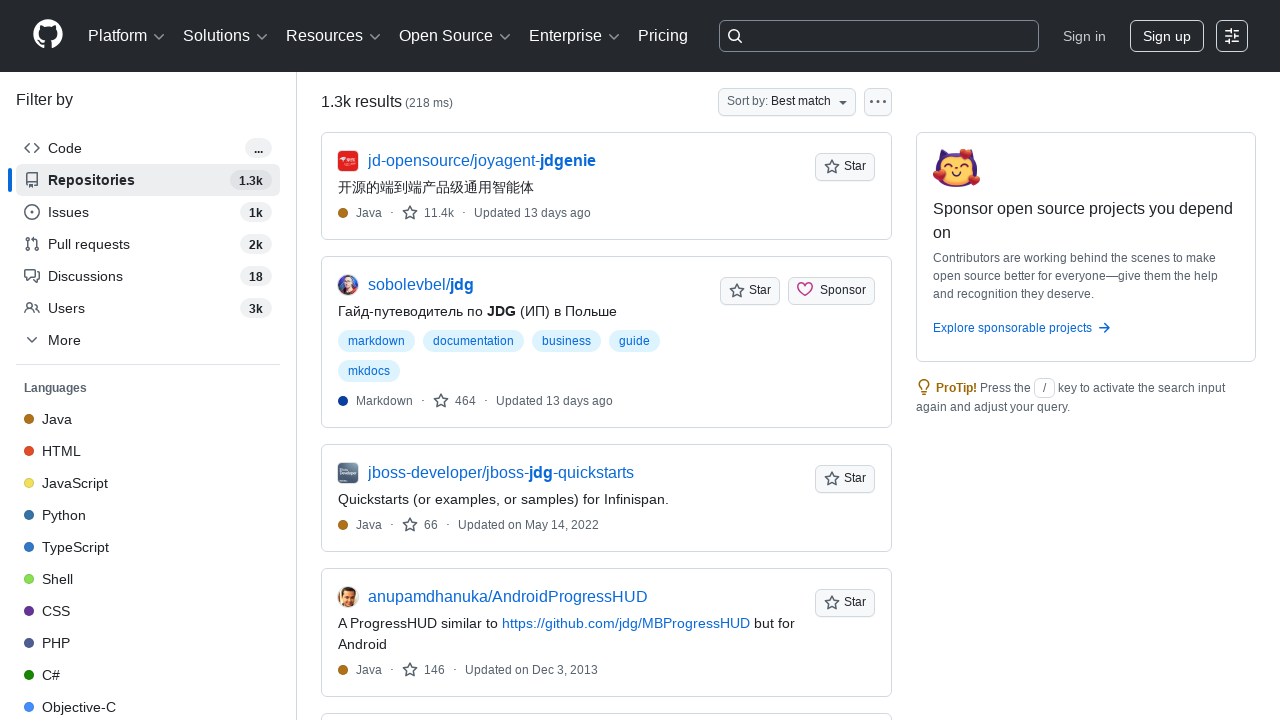

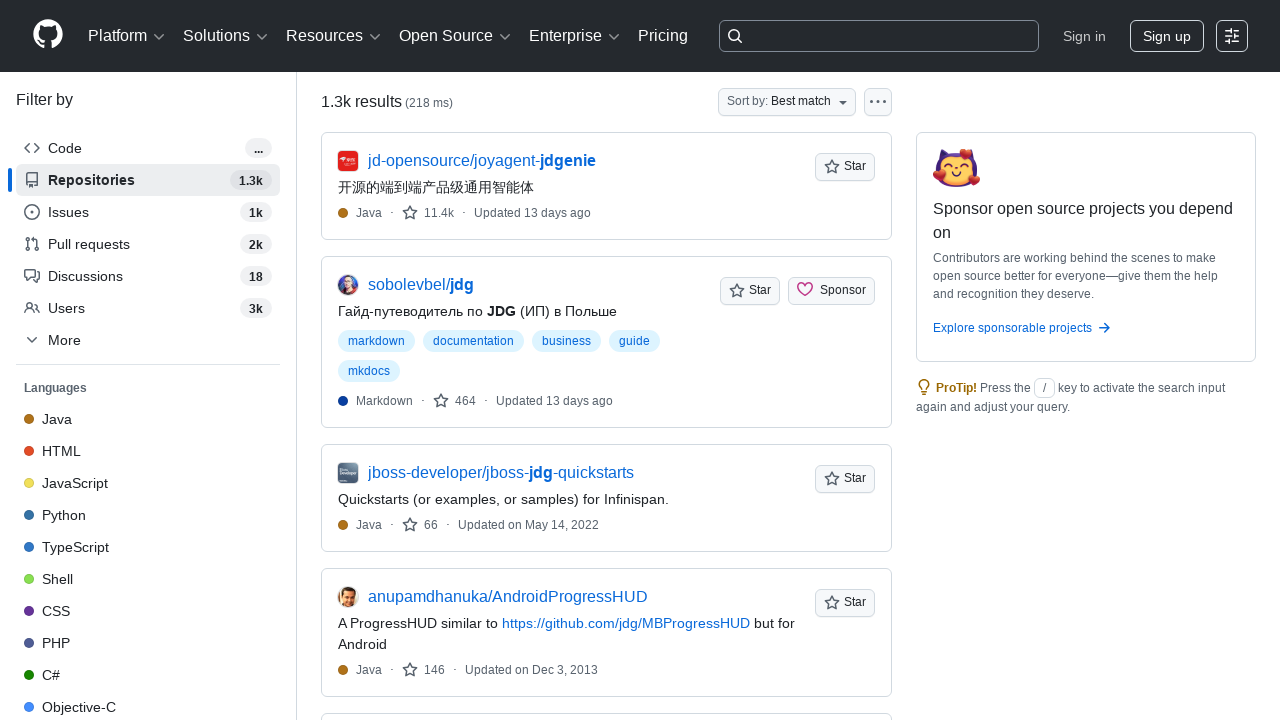